Tests that navigation links contain required text and link to all expected pages

Starting URL: https://ntig-uppsala.github.io/Frisor-Saxe/index-fi.html

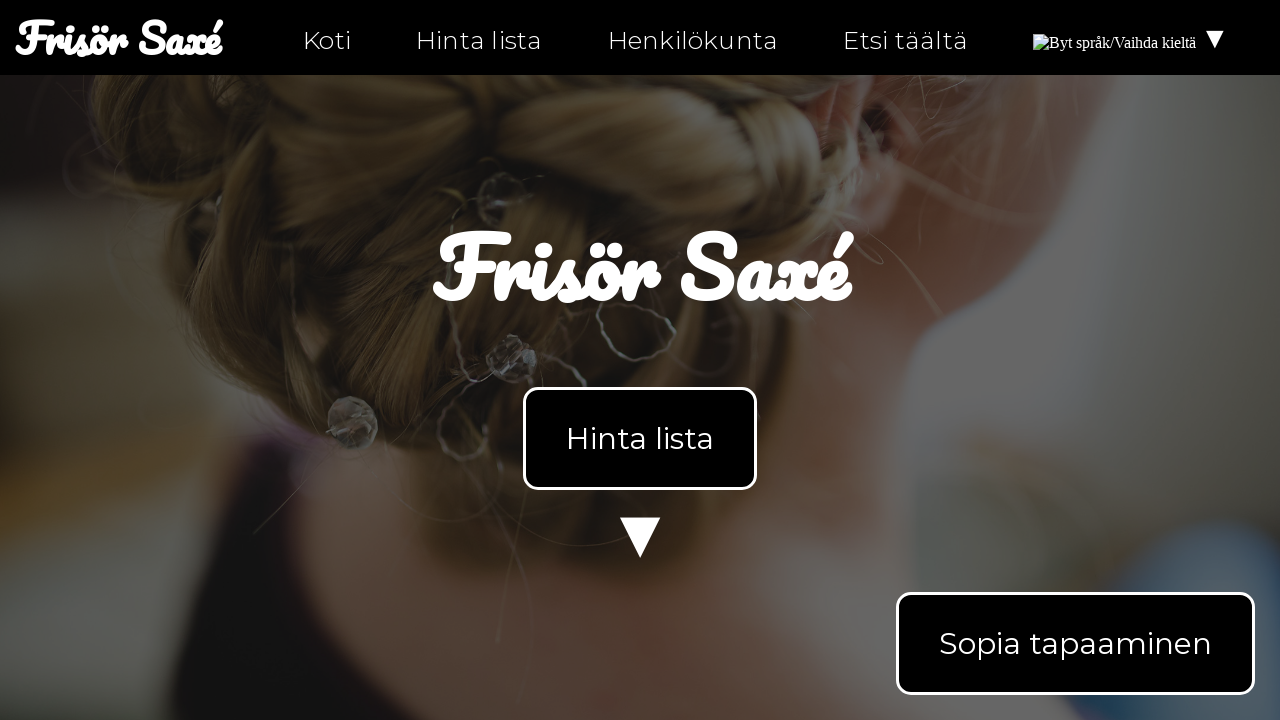

Waited for navigation element to load on index-fi.html
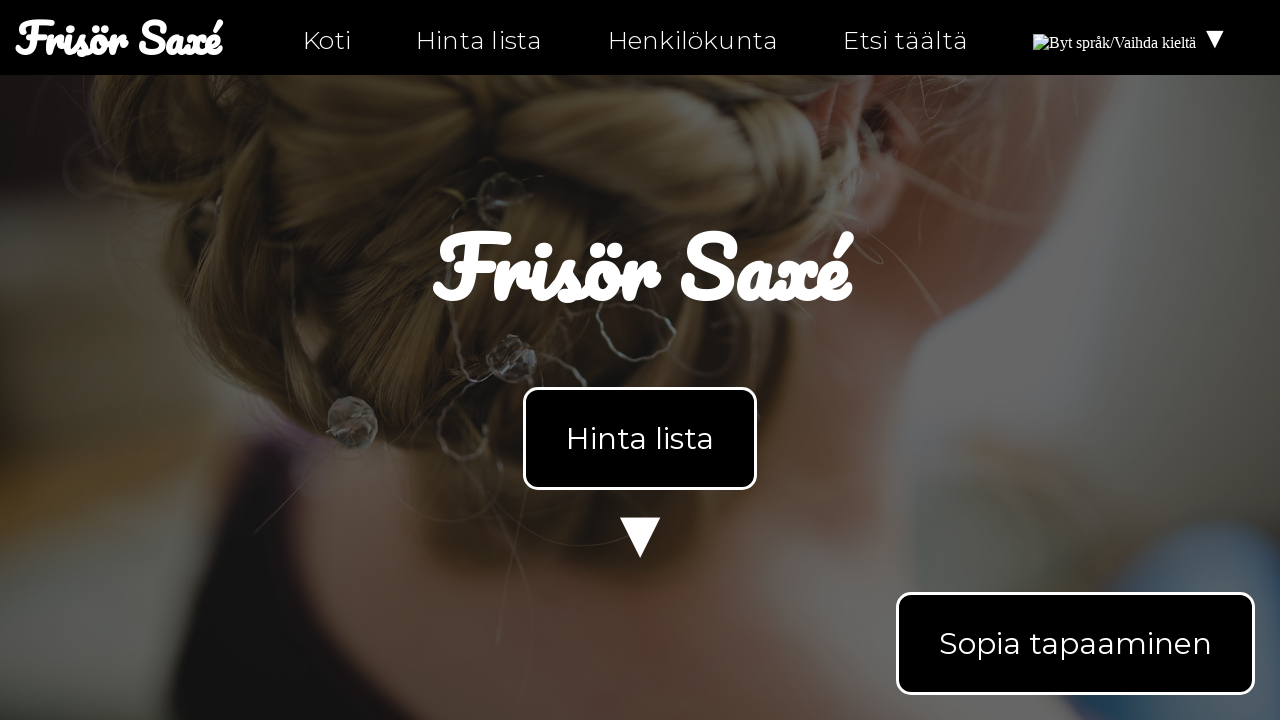

Retrieved text content from navigation element
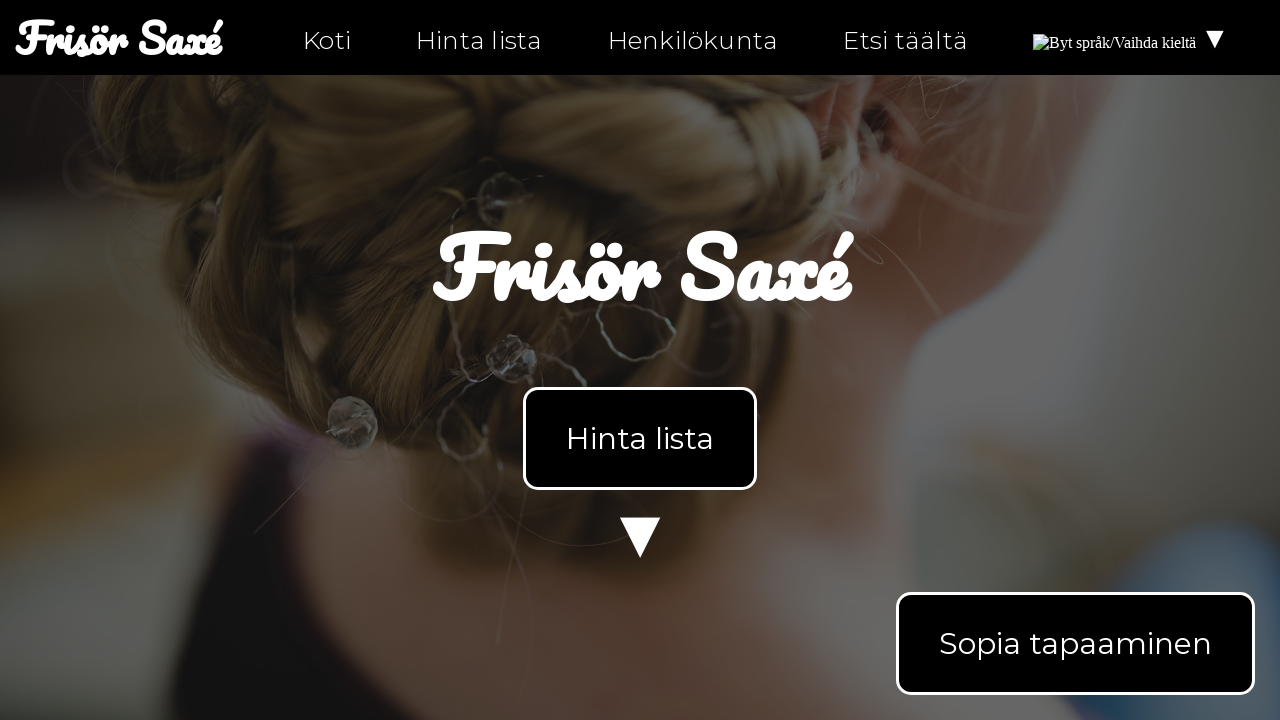

Verified 'Koti' text is present in navigation
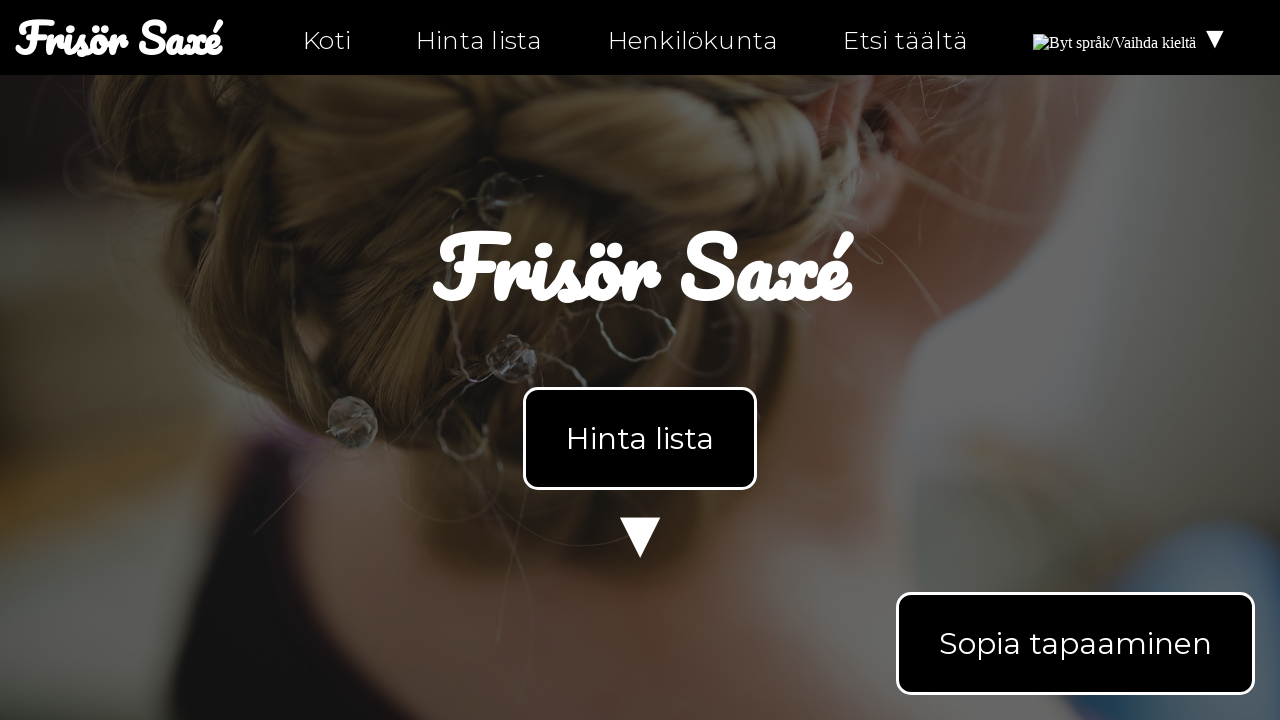

Retrieved all navigation links from nav element
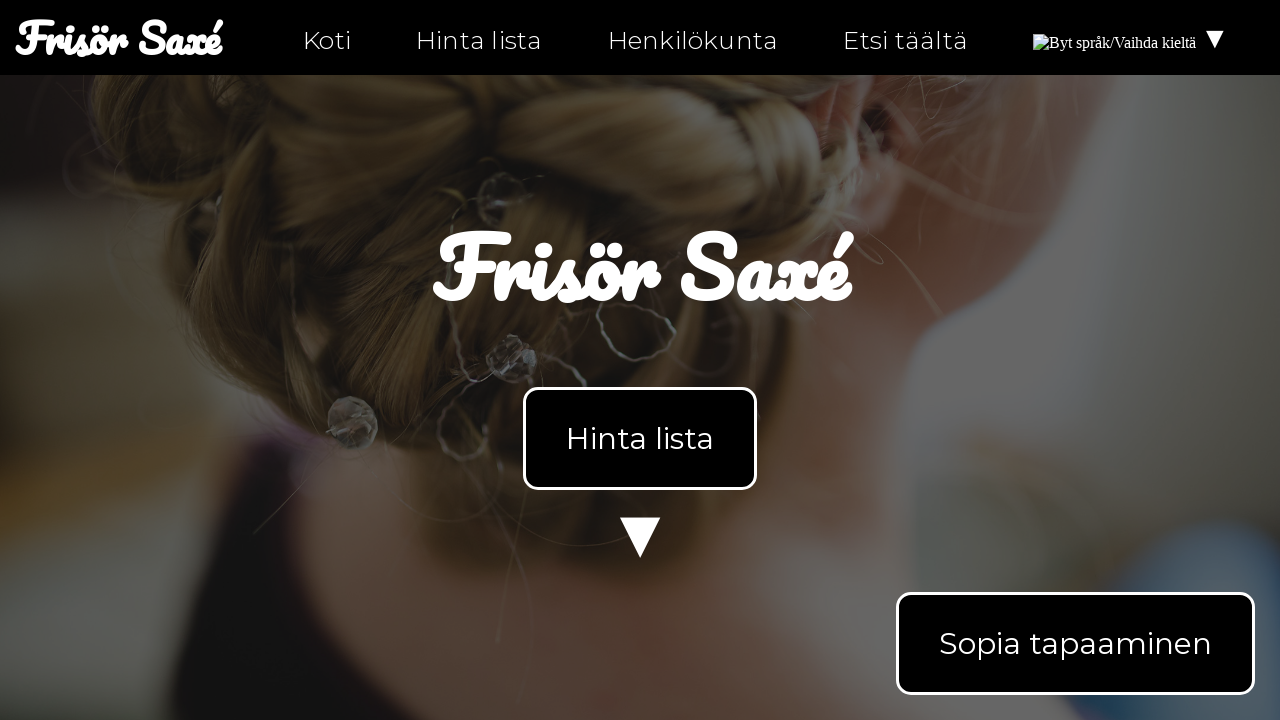

Extracted href attributes from all navigation links
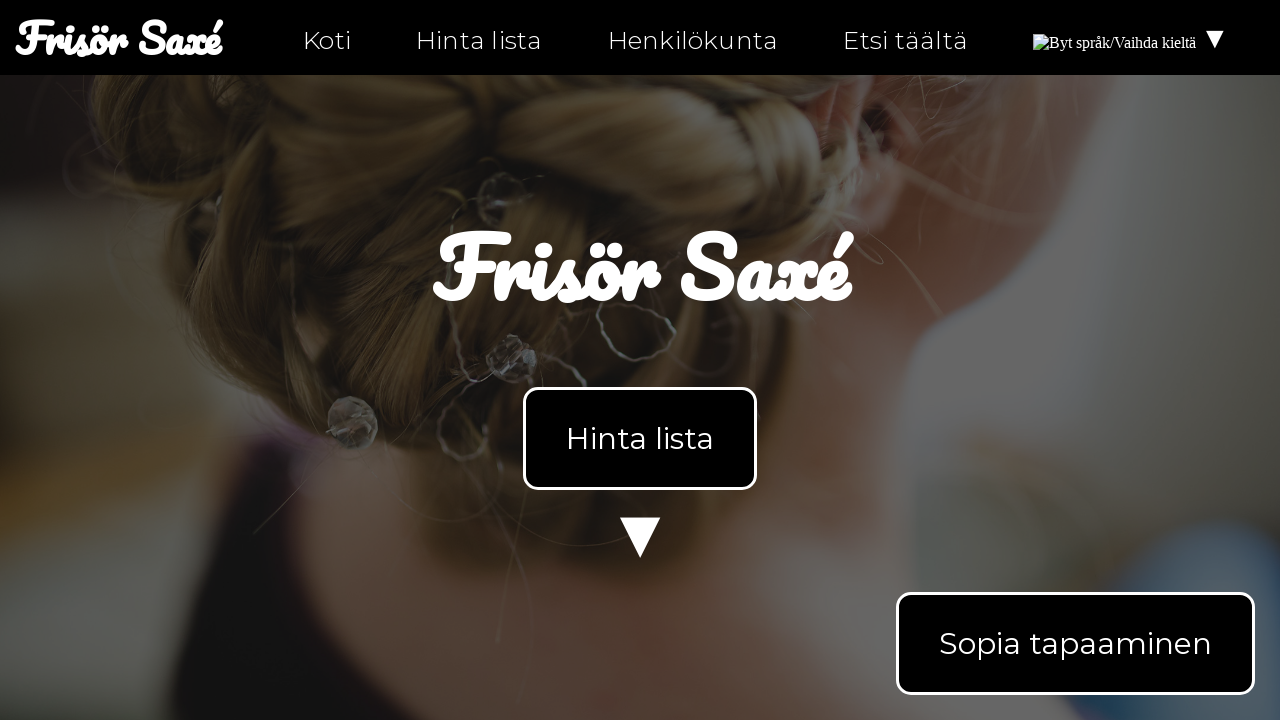

Extracted filenames from all href URLs
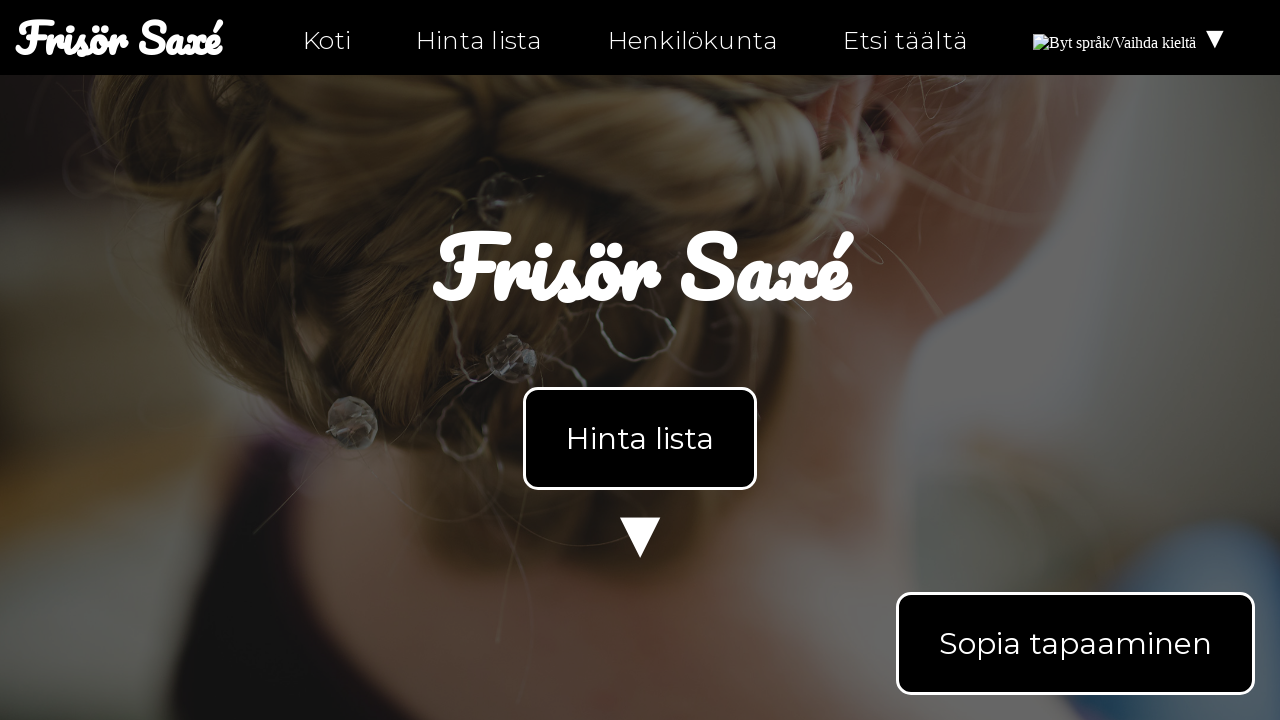

Verified index page link exists in navigation
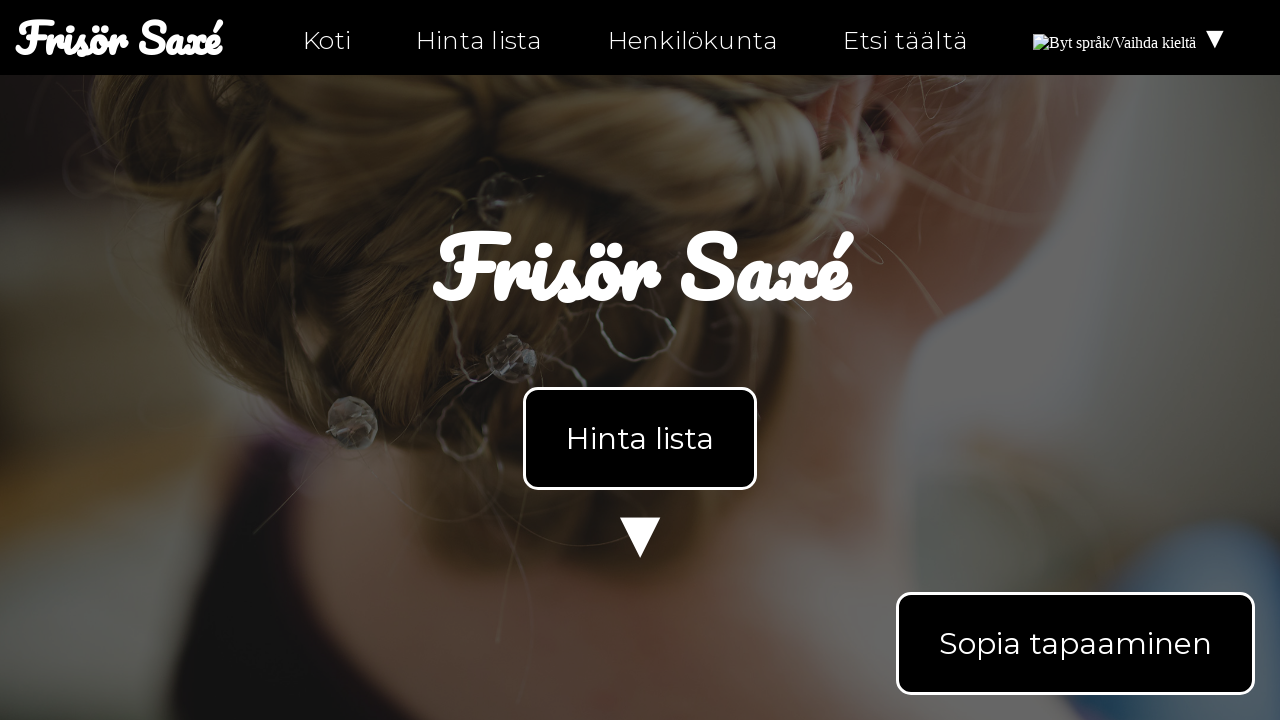

Navigated to personal-fi.html
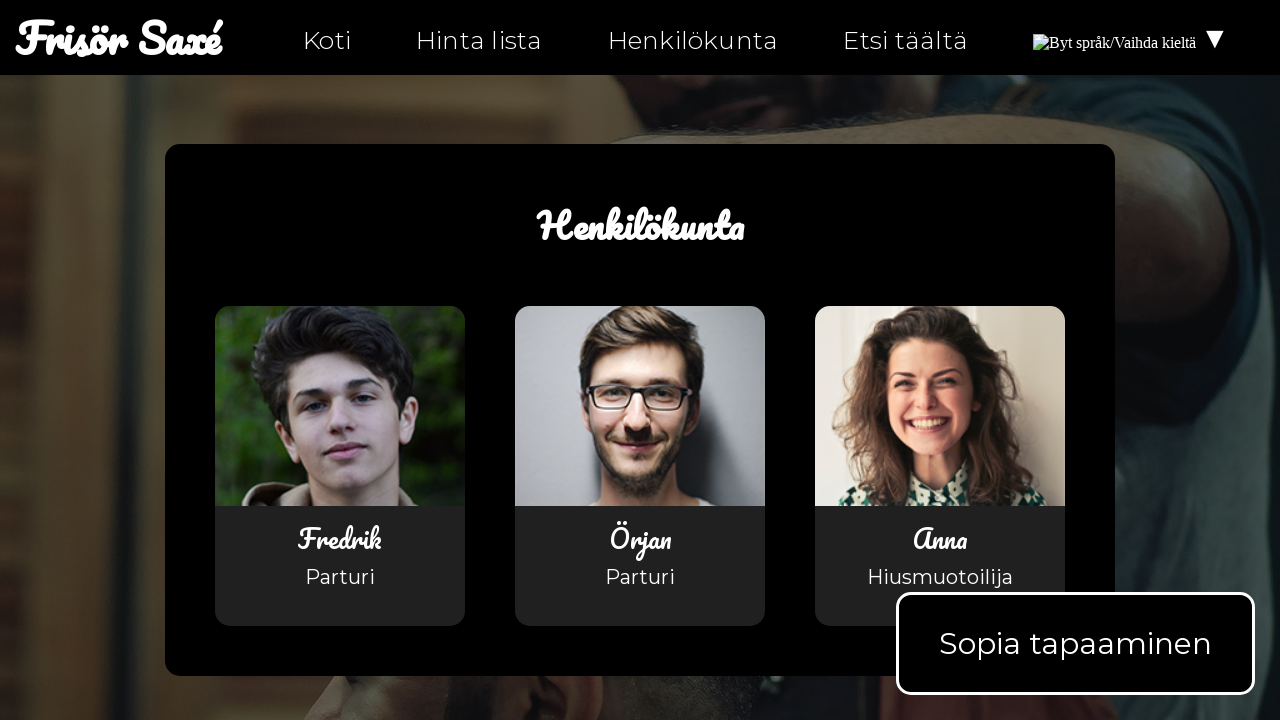

Waited for navigation element to load on personal-fi.html
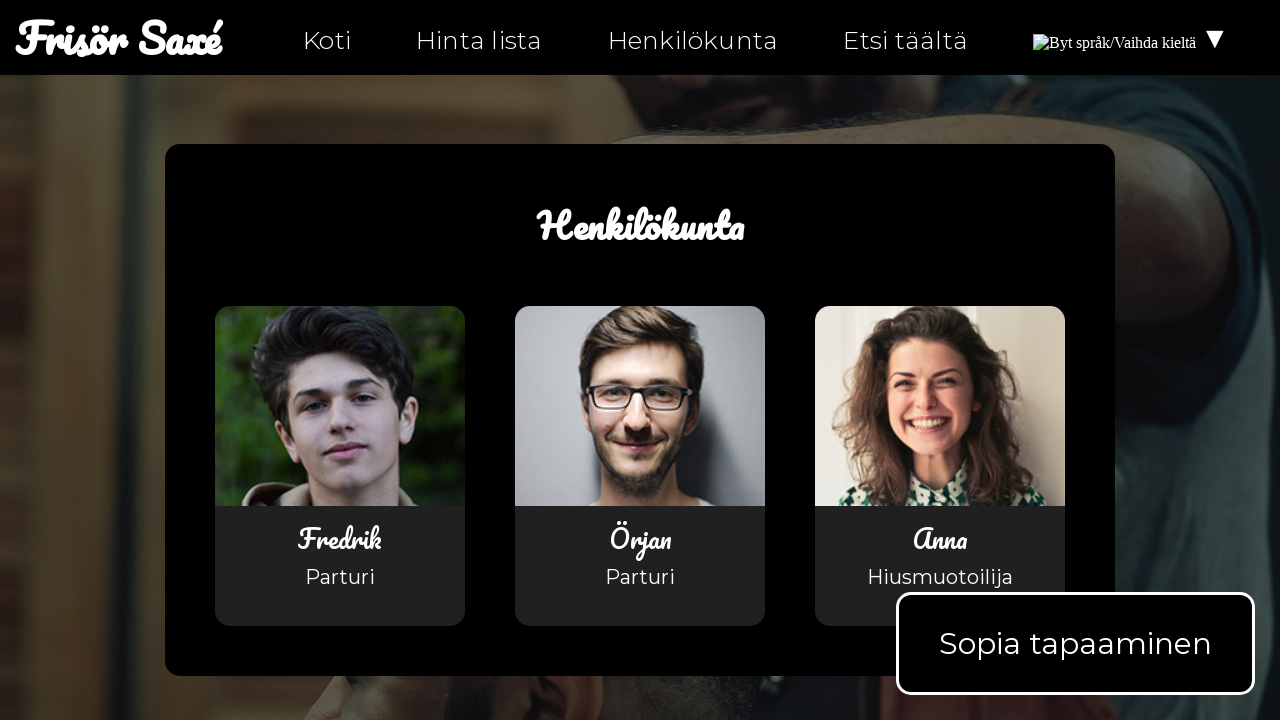

Retrieved text content from navigation element on personal page
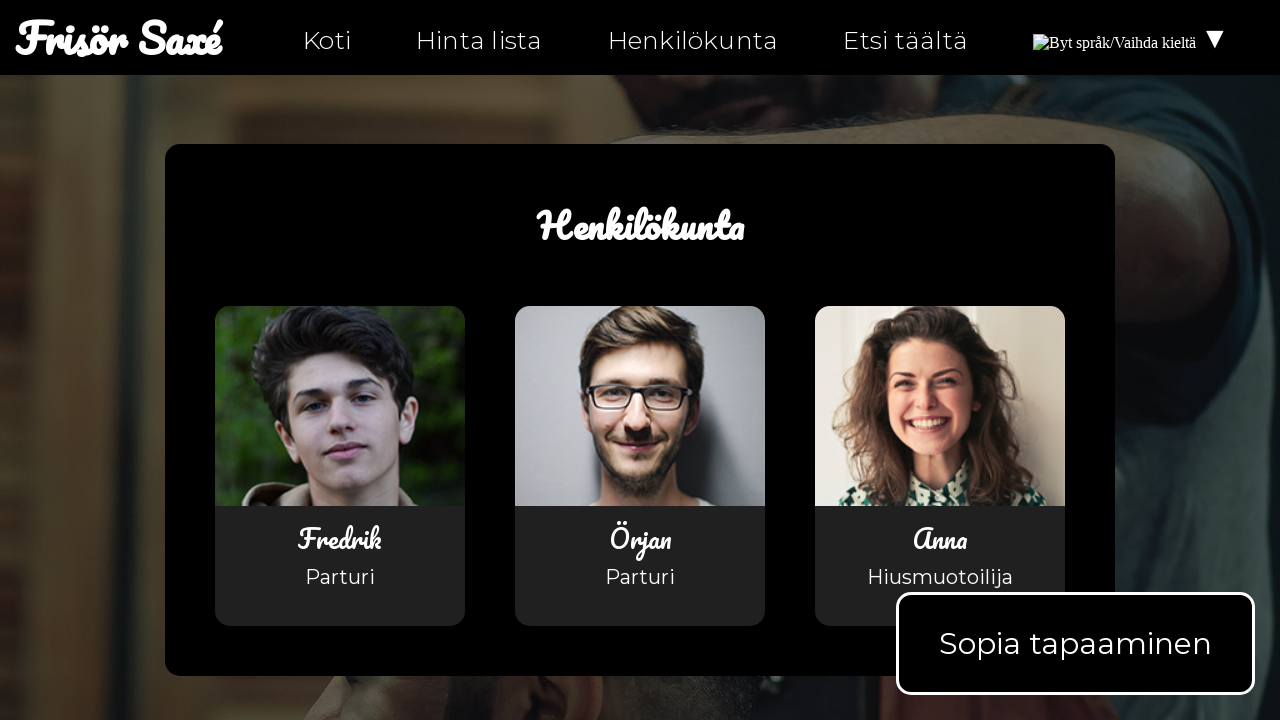

Verified 'Henkilökunta' or 'Koti' text is present in navigation
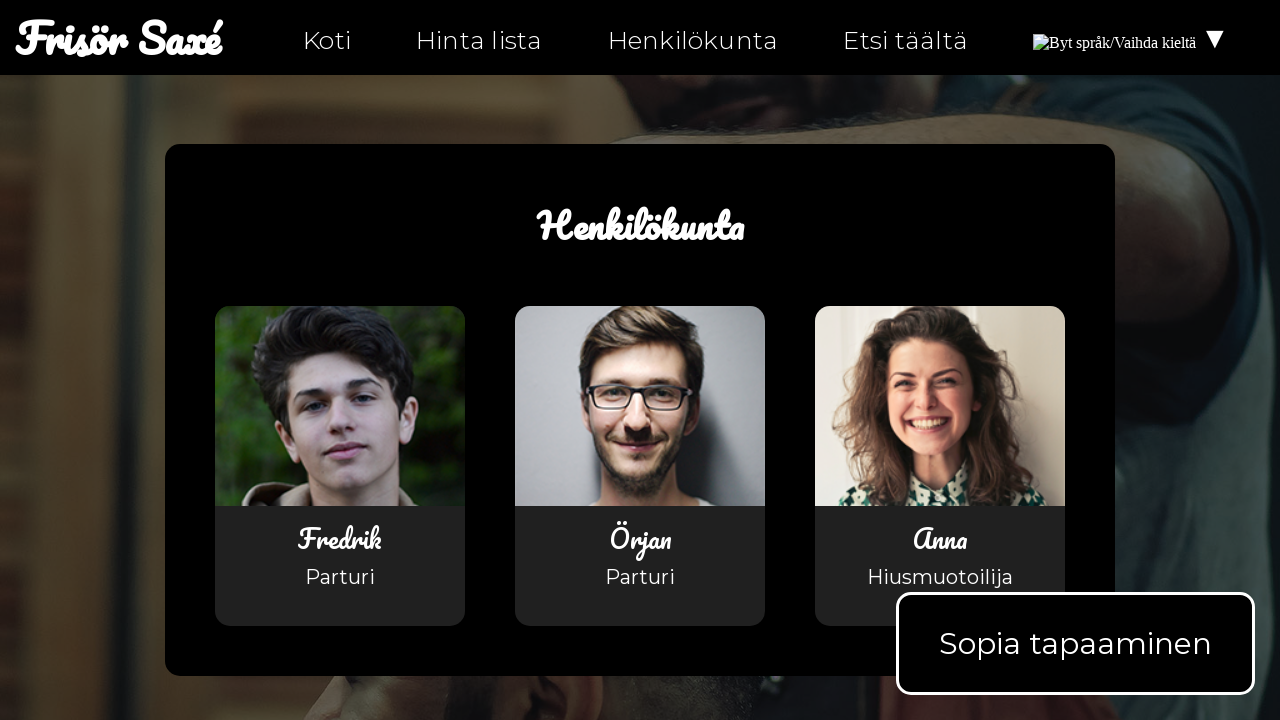

Navigated to hitta-hit-fi.html
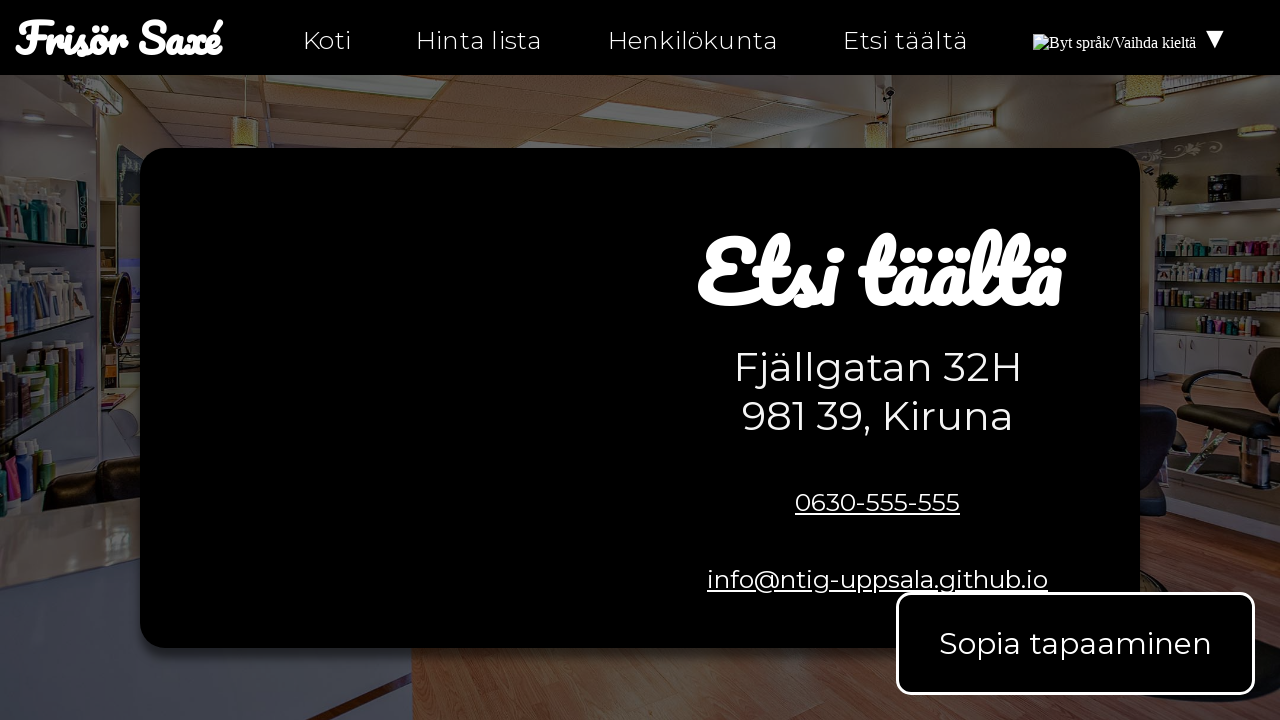

Waited for navigation element to load on hitta-hit-fi.html
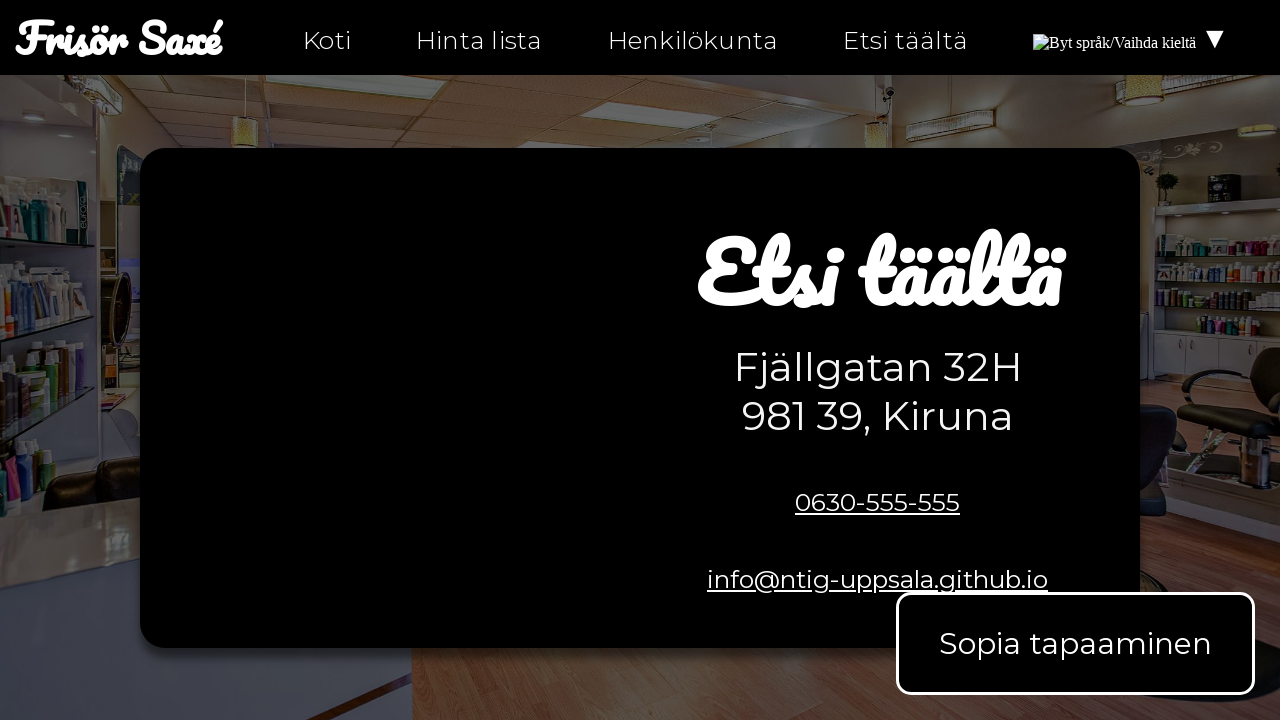

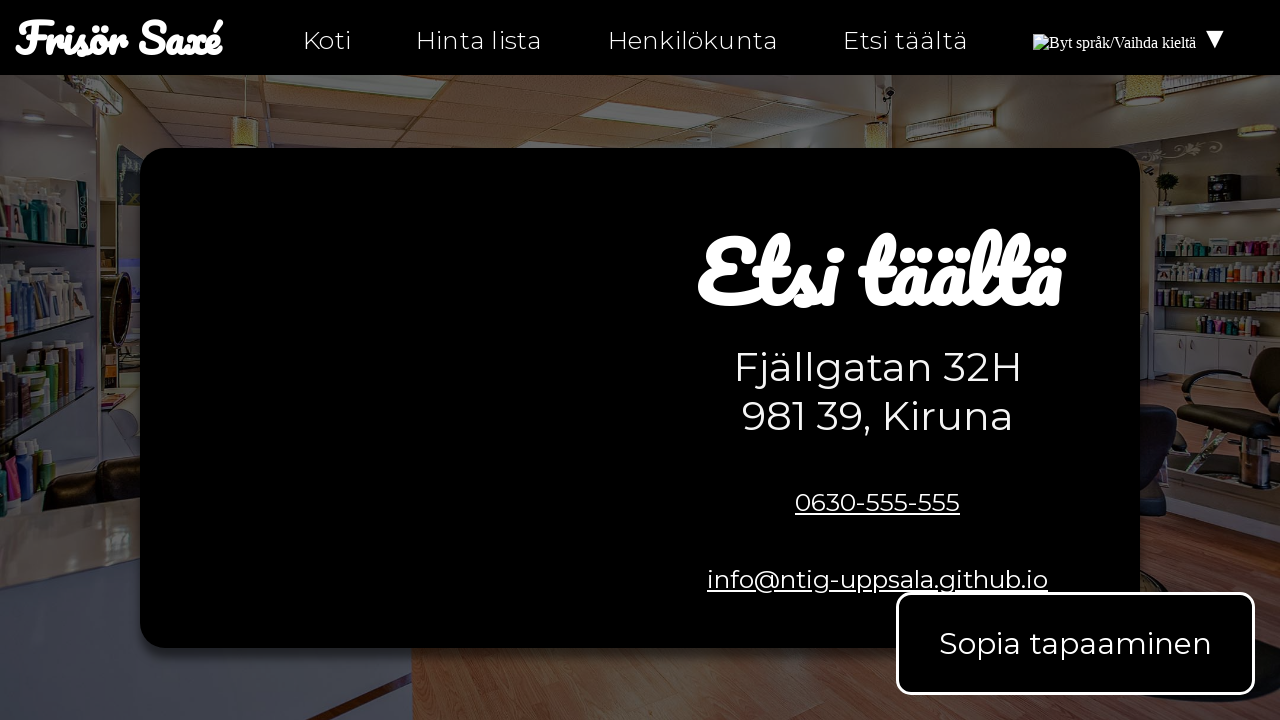